Tests shoe store by entering size 35 and verifying success message appears

Starting URL: https://lm.skillbox.cc/qa_tester/module03/practice1/

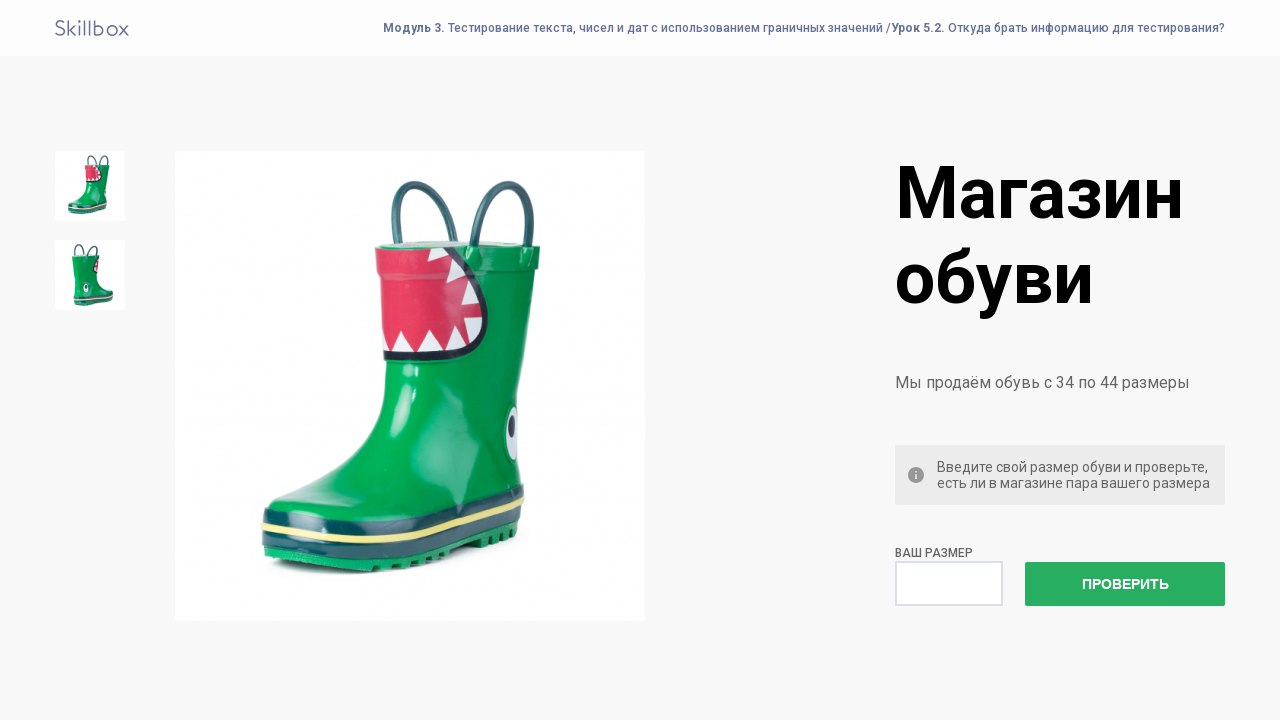

Entered shoe size 35 in the size field on #size
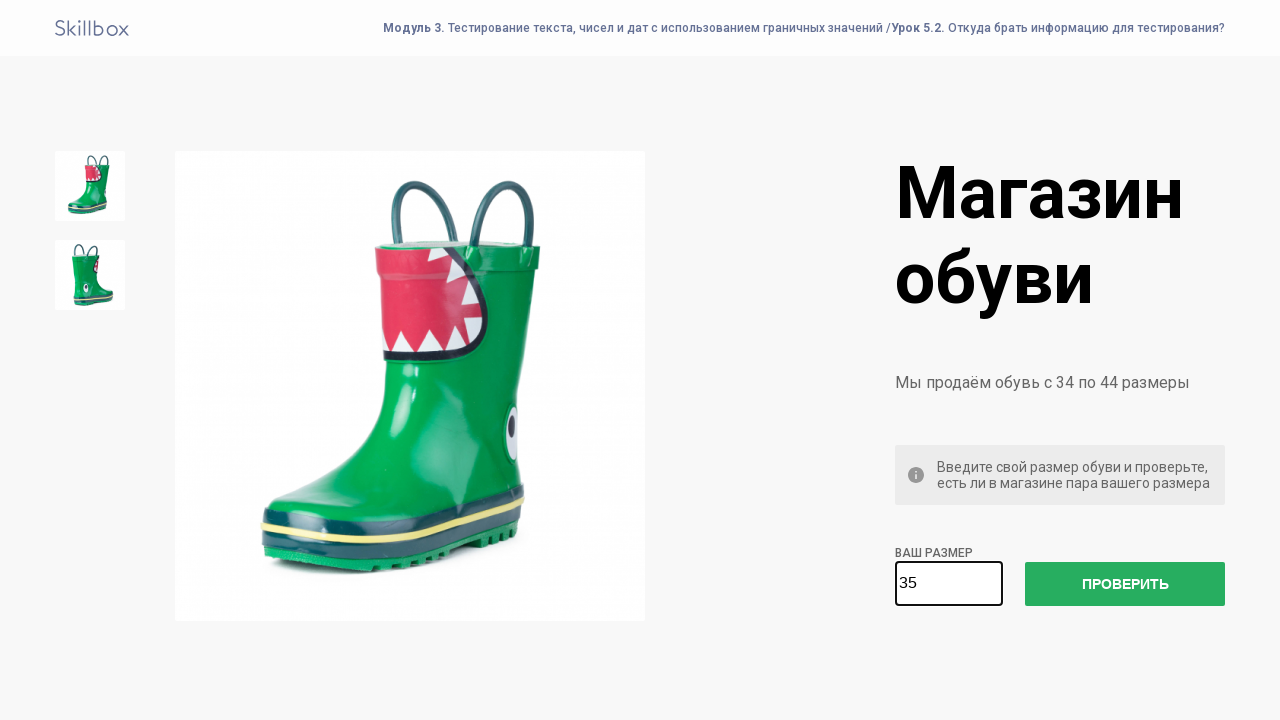

Clicked check size button at (1125, 584) on #check-size-button
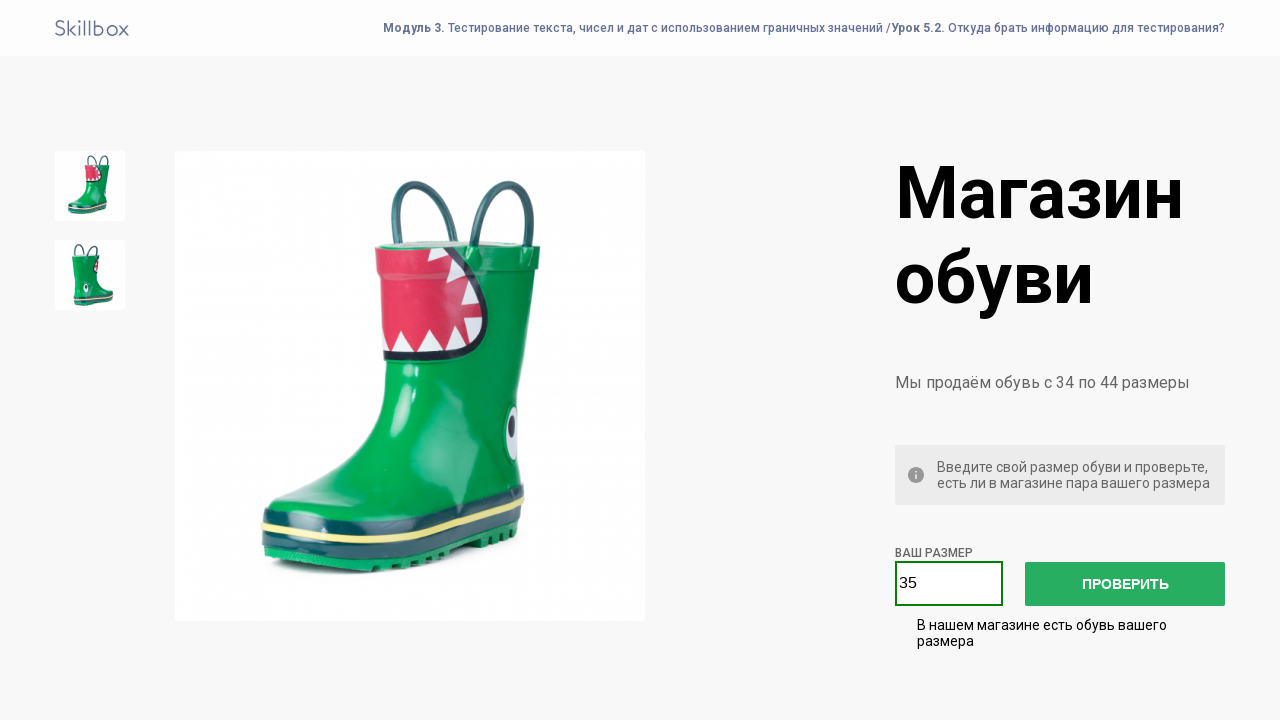

Success message appeared confirming size 35 is available
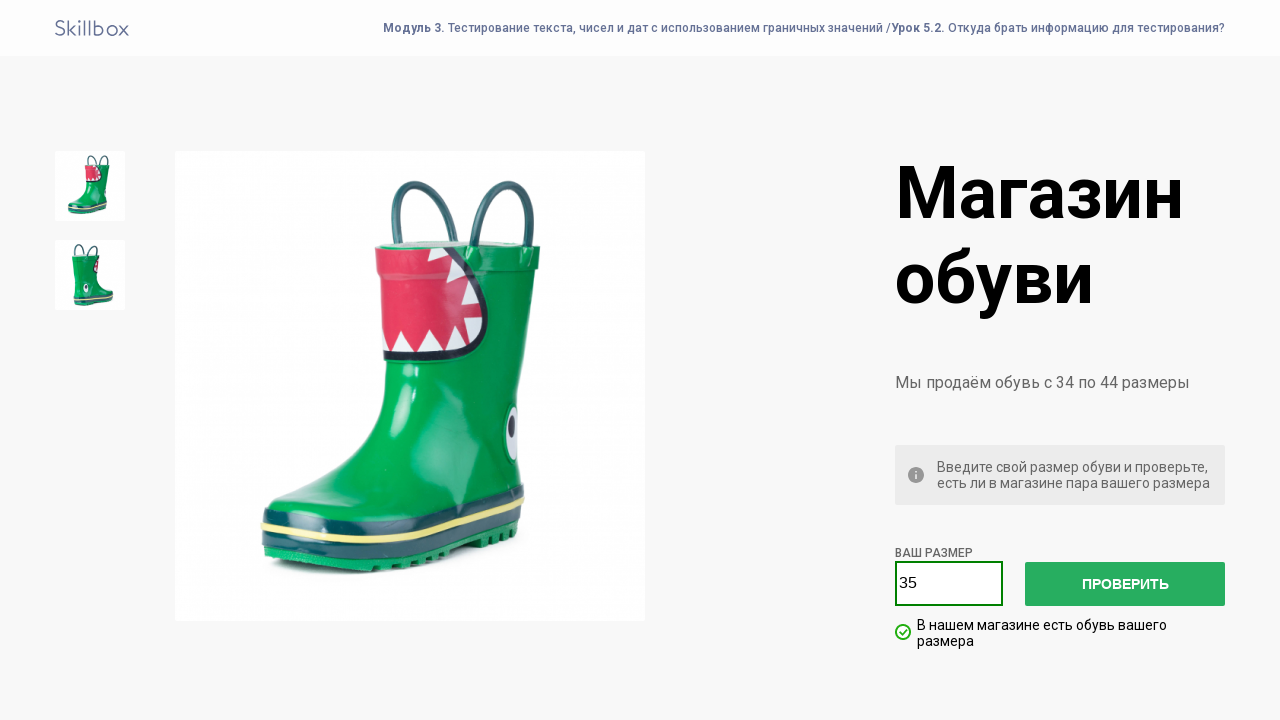

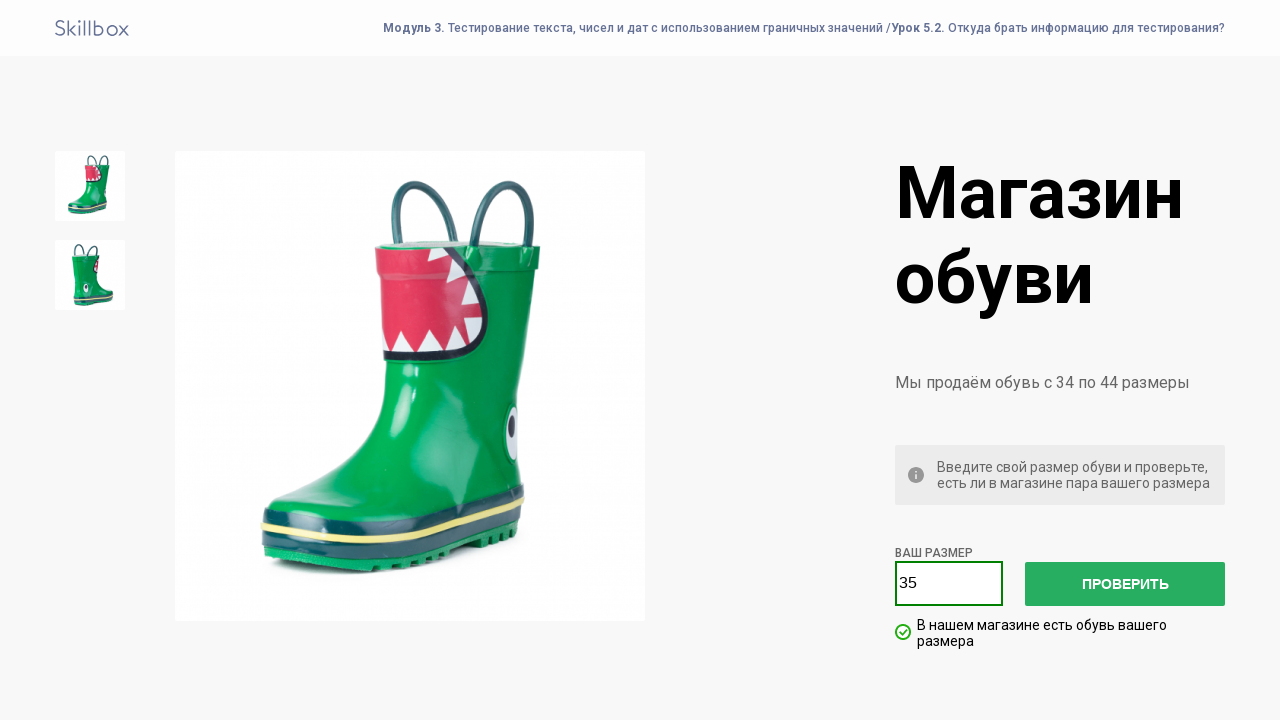